Tests checkbox functionality by selecting the Senior Citizen Discount checkbox and verifying its selection state

Starting URL: https://rahulshettyacademy.com/dropdownsPractise/

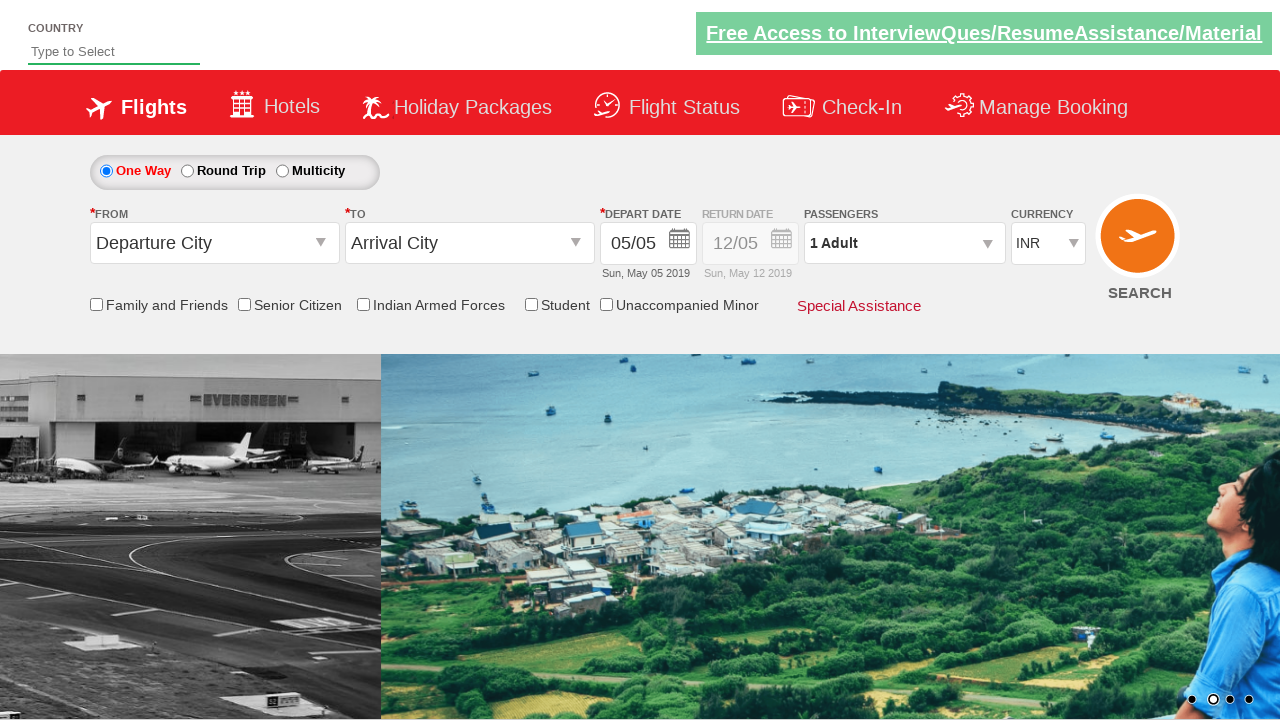

Checked initial state of Senior Citizen Discount checkbox
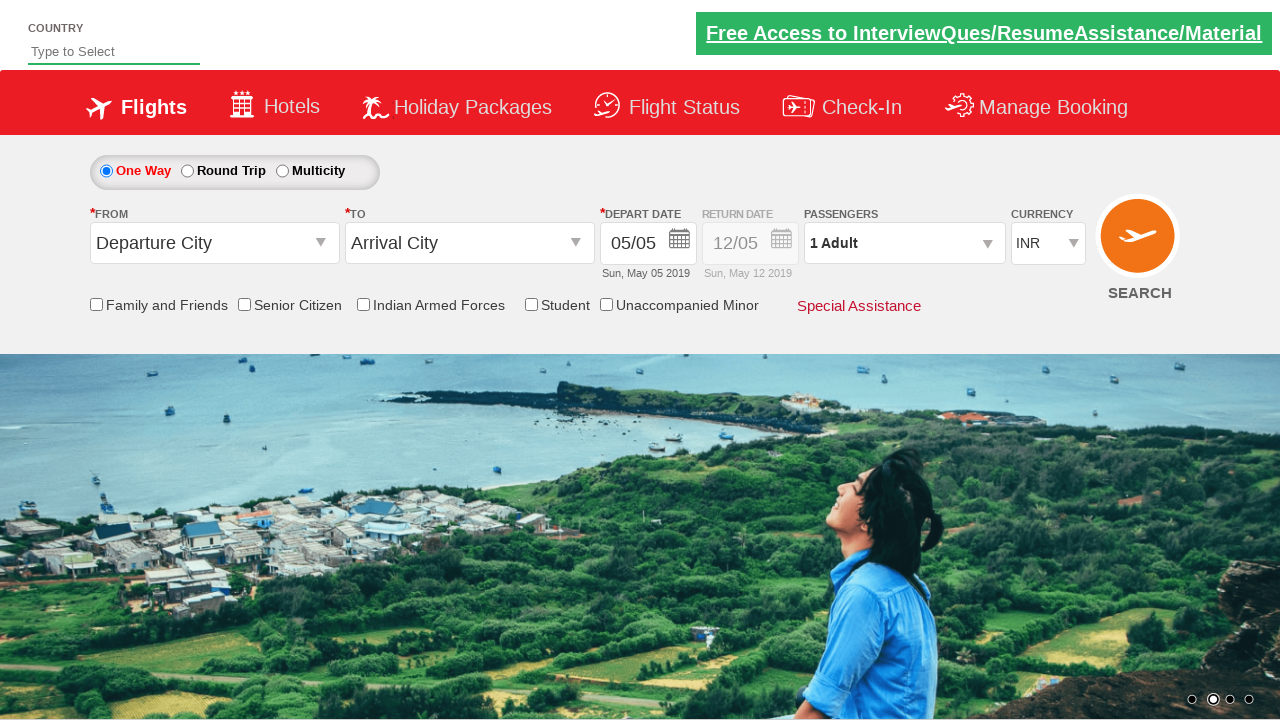

Verified Senior Citizen Discount checkbox is initially unchecked
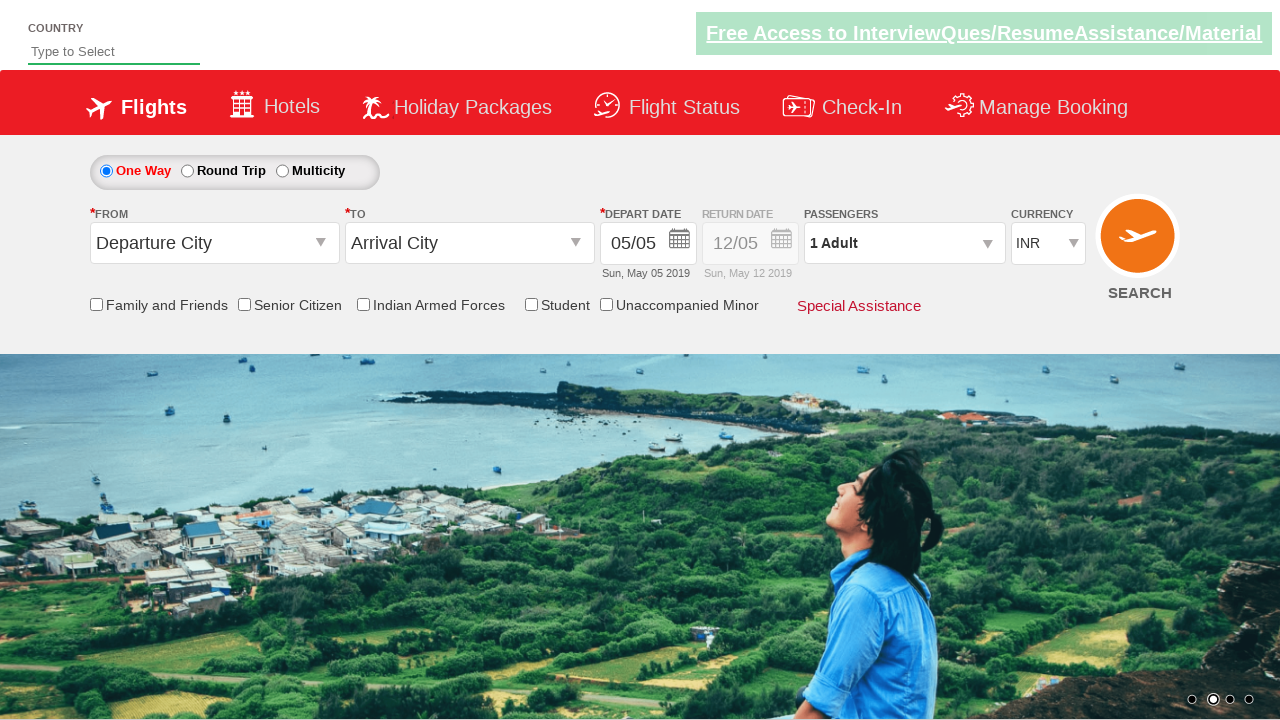

Clicked Senior Citizen Discount checkbox at (244, 304) on input[id*='SeniorCitizenDiscount']
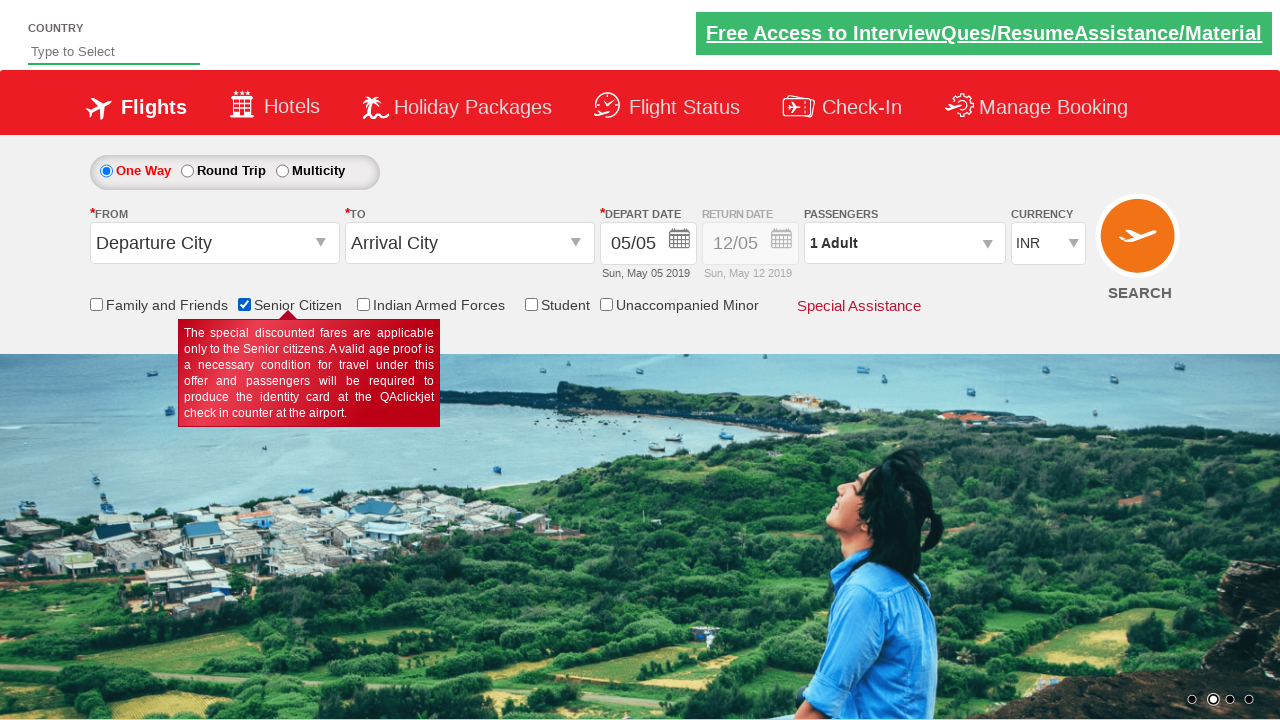

Checked final state of Senior Citizen Discount checkbox
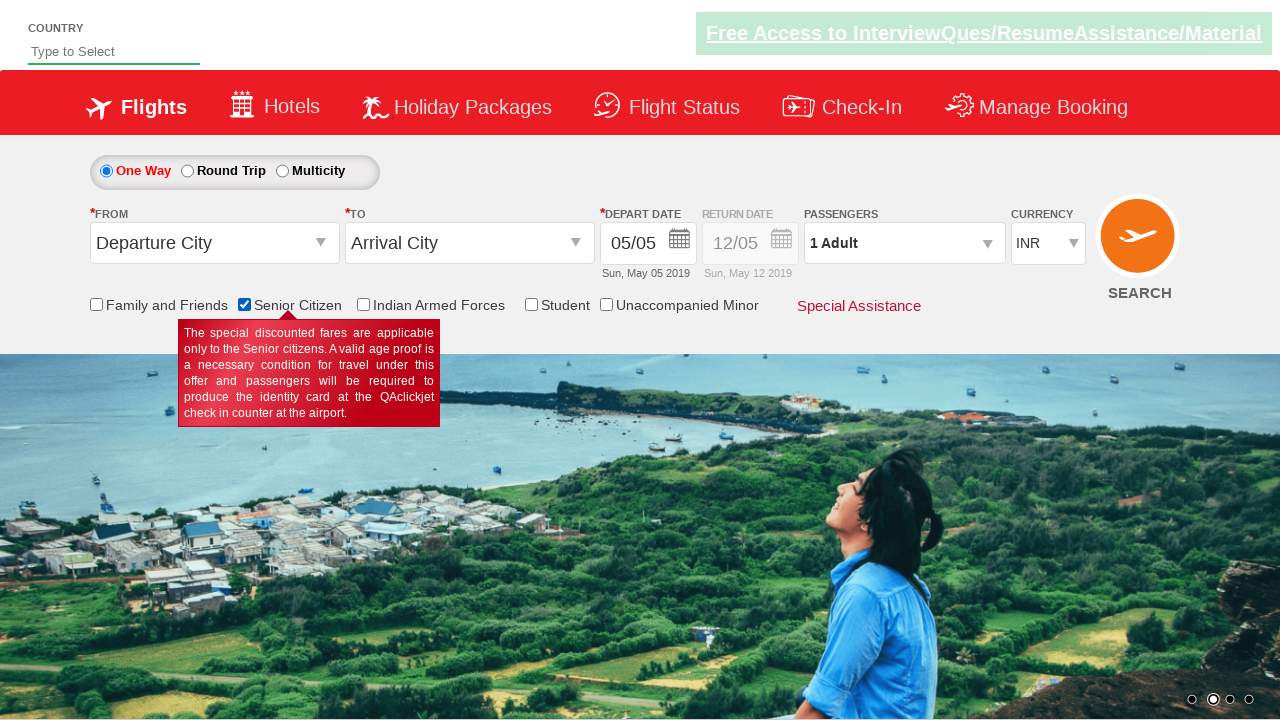

Verified Senior Citizen Discount checkbox is now selected
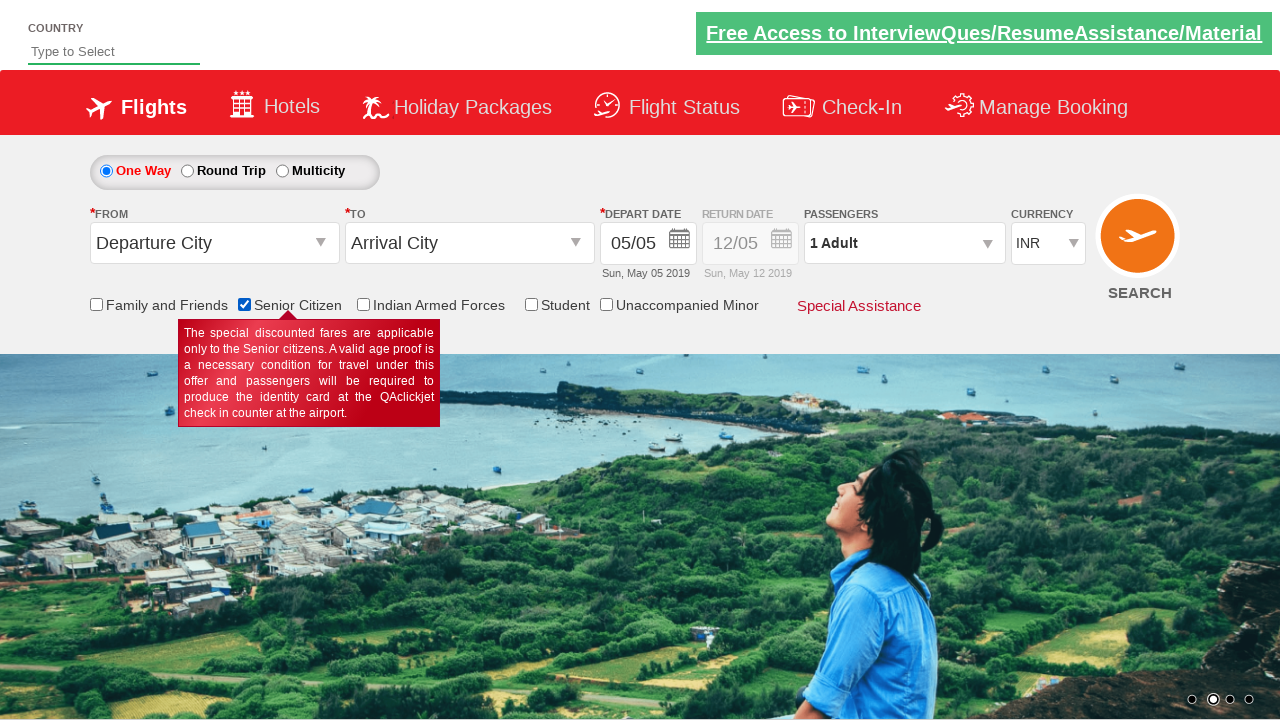

Counted total number of checkboxes on the page
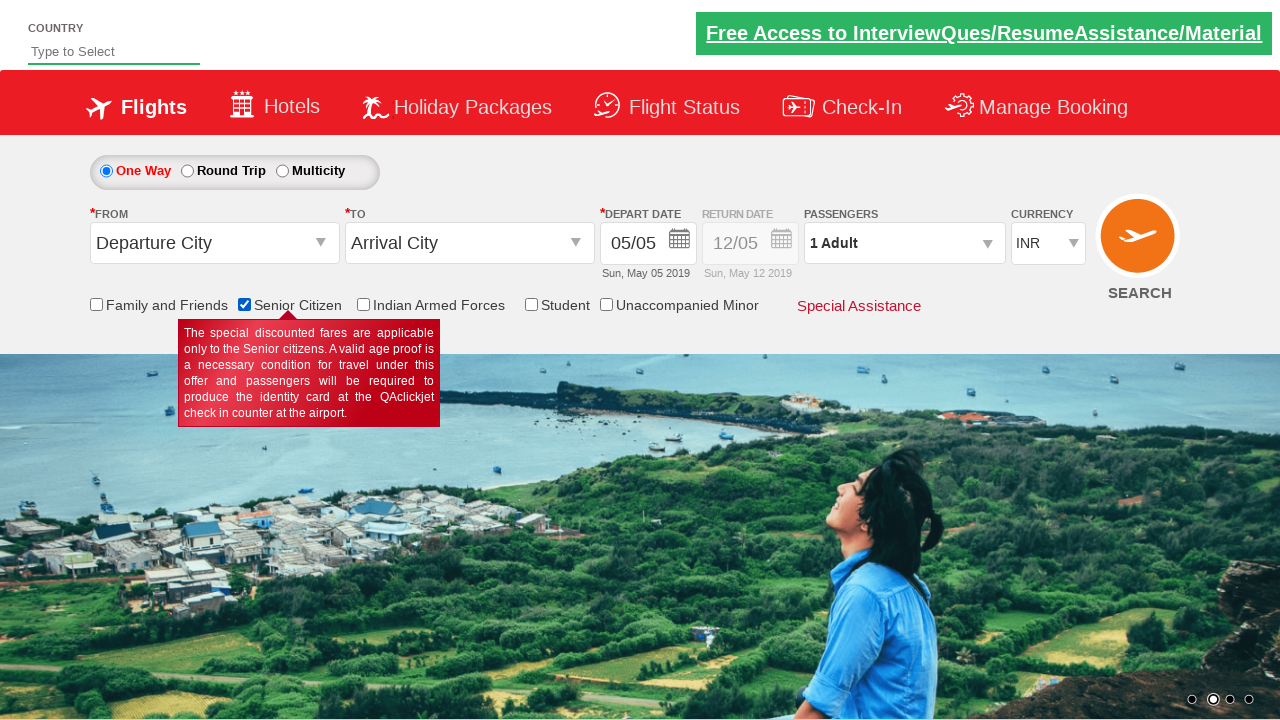

Verified total of 6 checkboxes present on the page
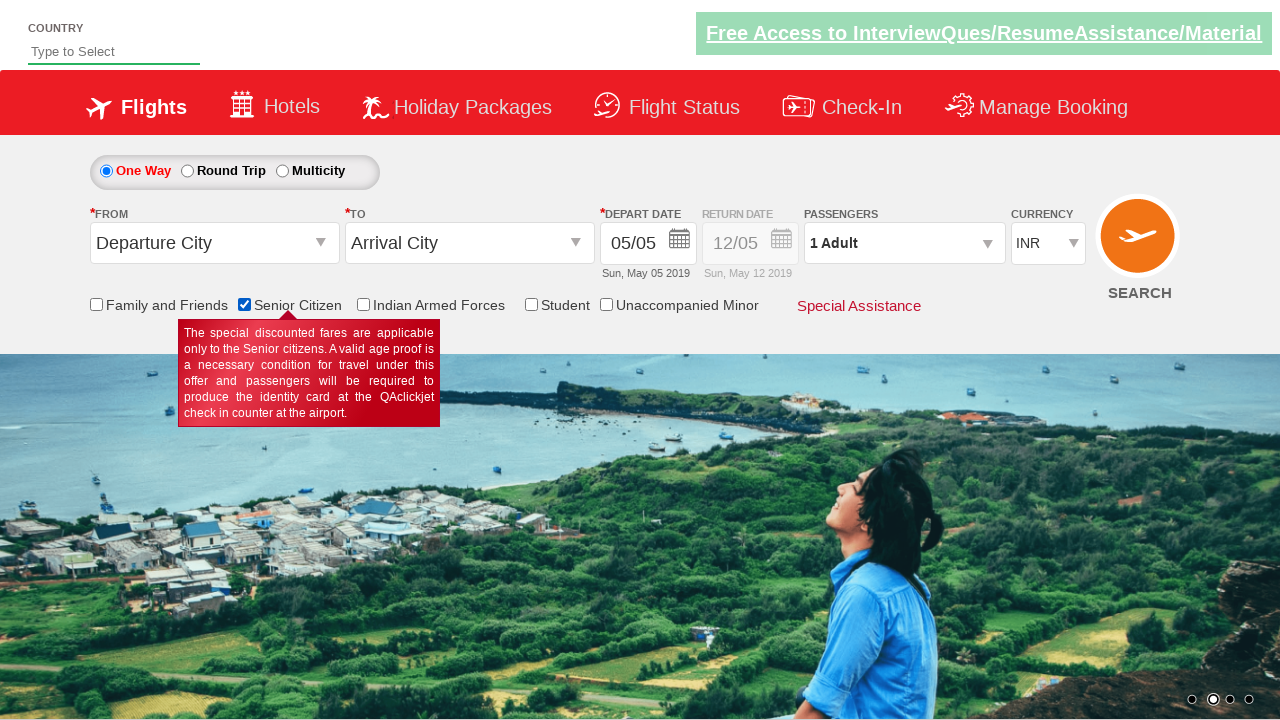

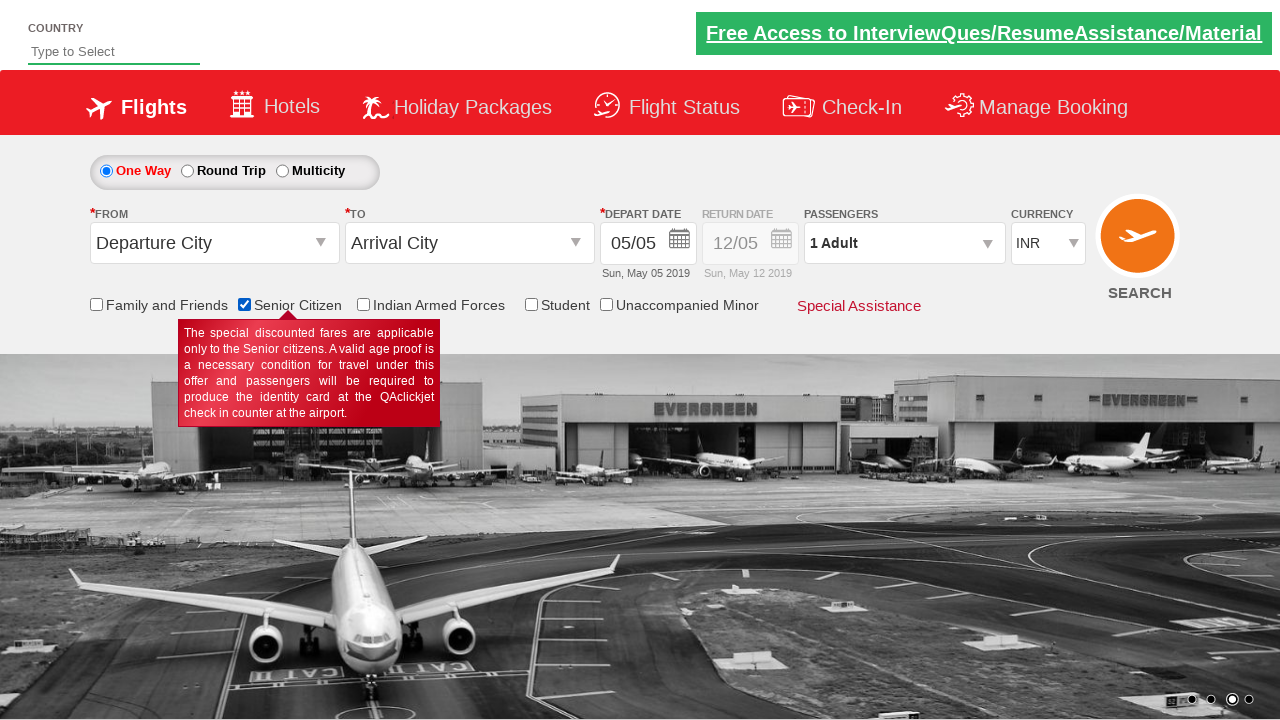